Tests iframe interactions and form submission with alert handling

Starting URL: https://omayo.blogspot.in/

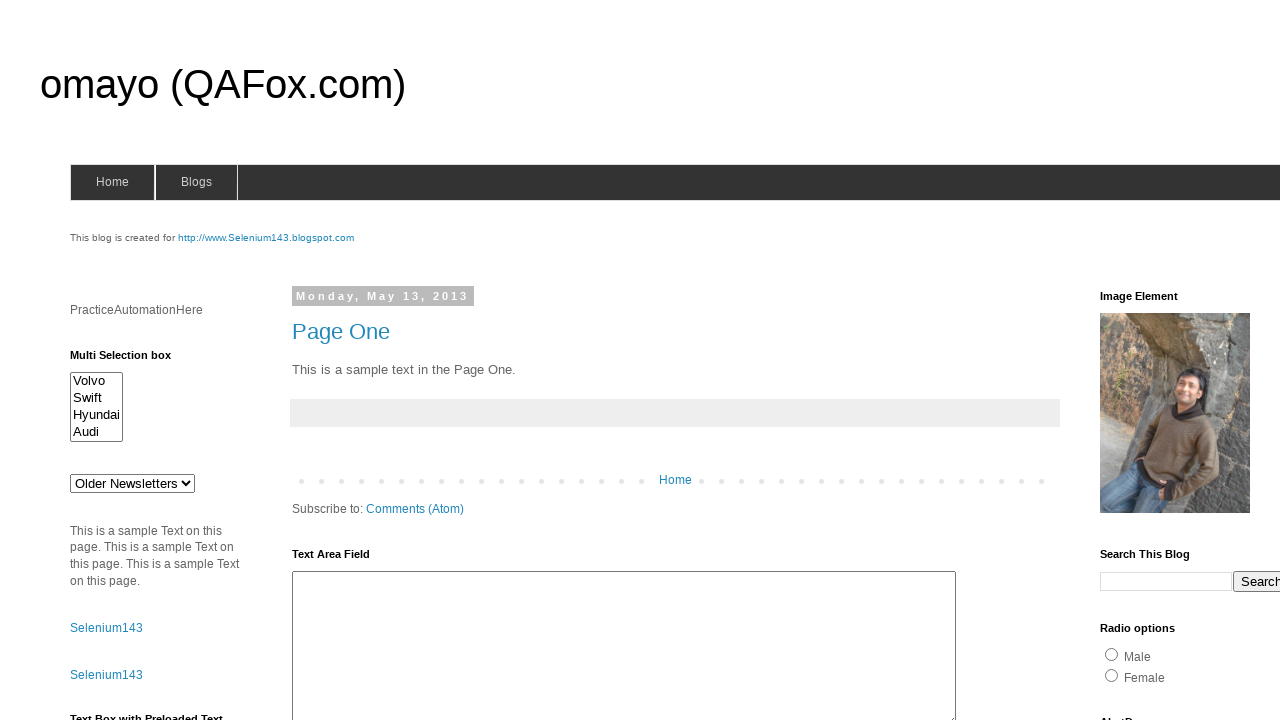

Clicked on iframe1 at (444, 360) on iframe#iframe1
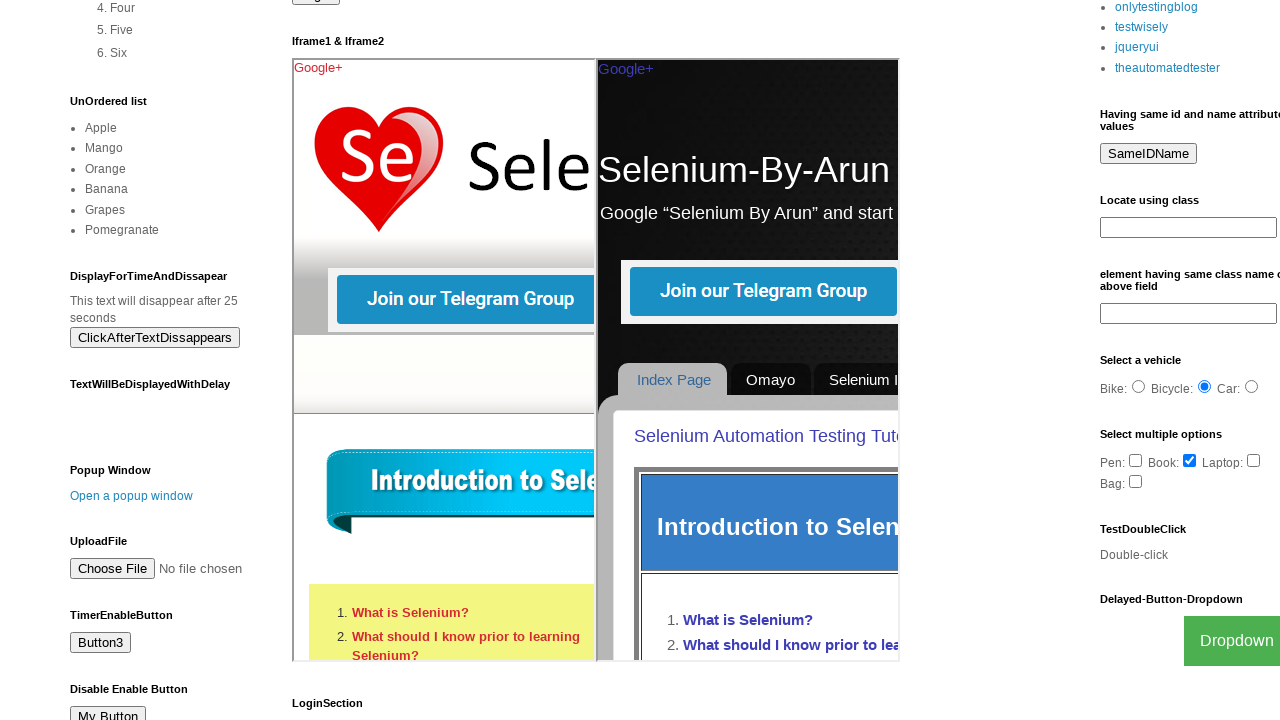

Clicked on iframe2 at (748, 360) on iframe#iframe2
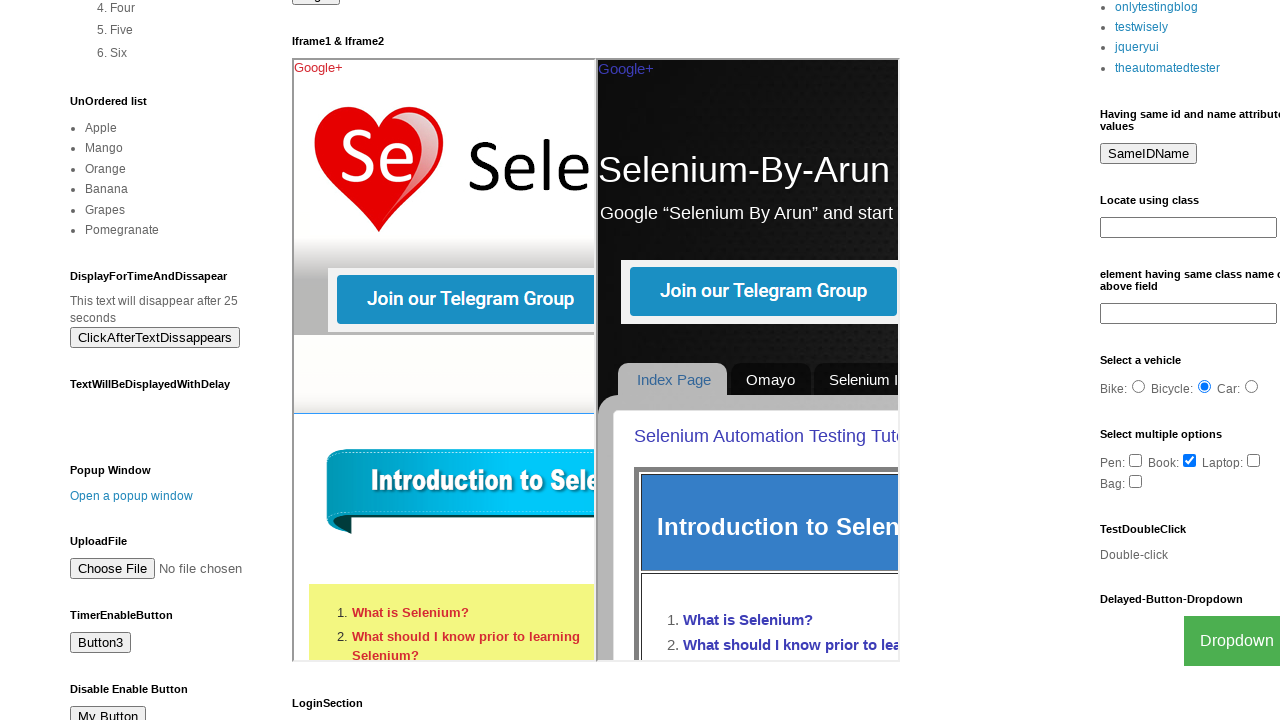

Filled userid field with 'Rooh Ullah' on input[name='userid']
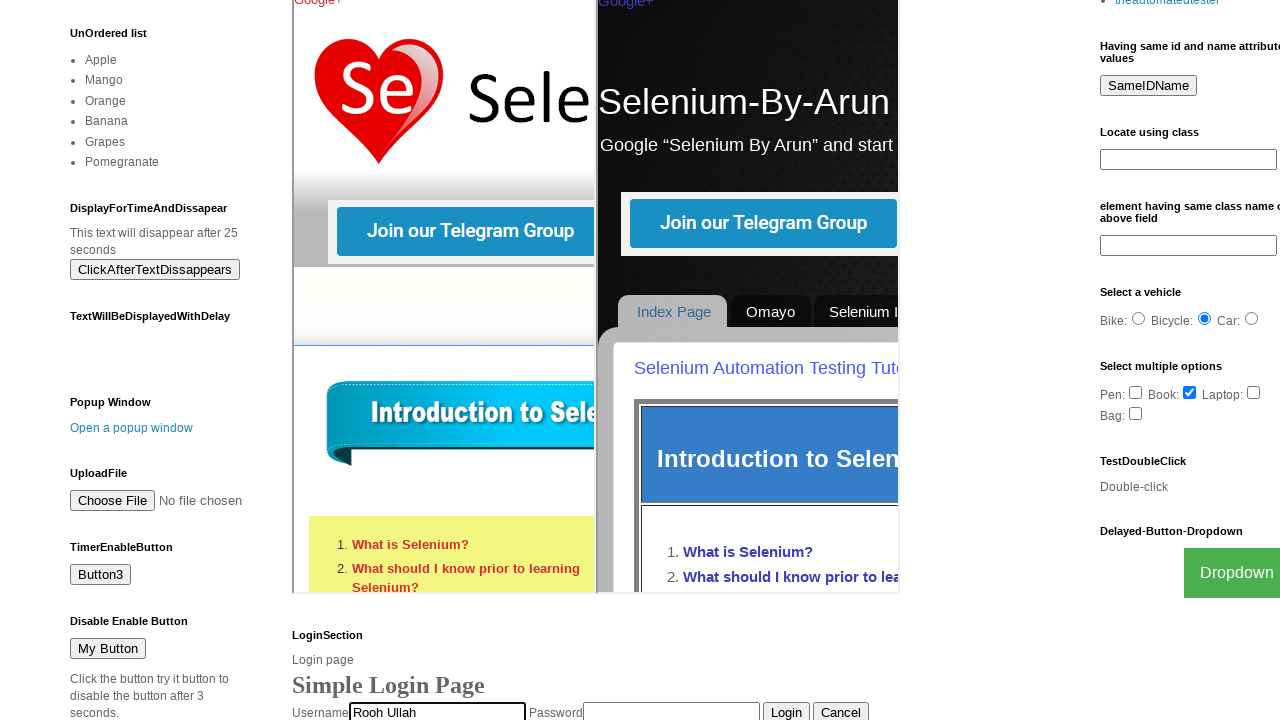

Filled password field with 'Rooh@993' on input[name='pswrd']
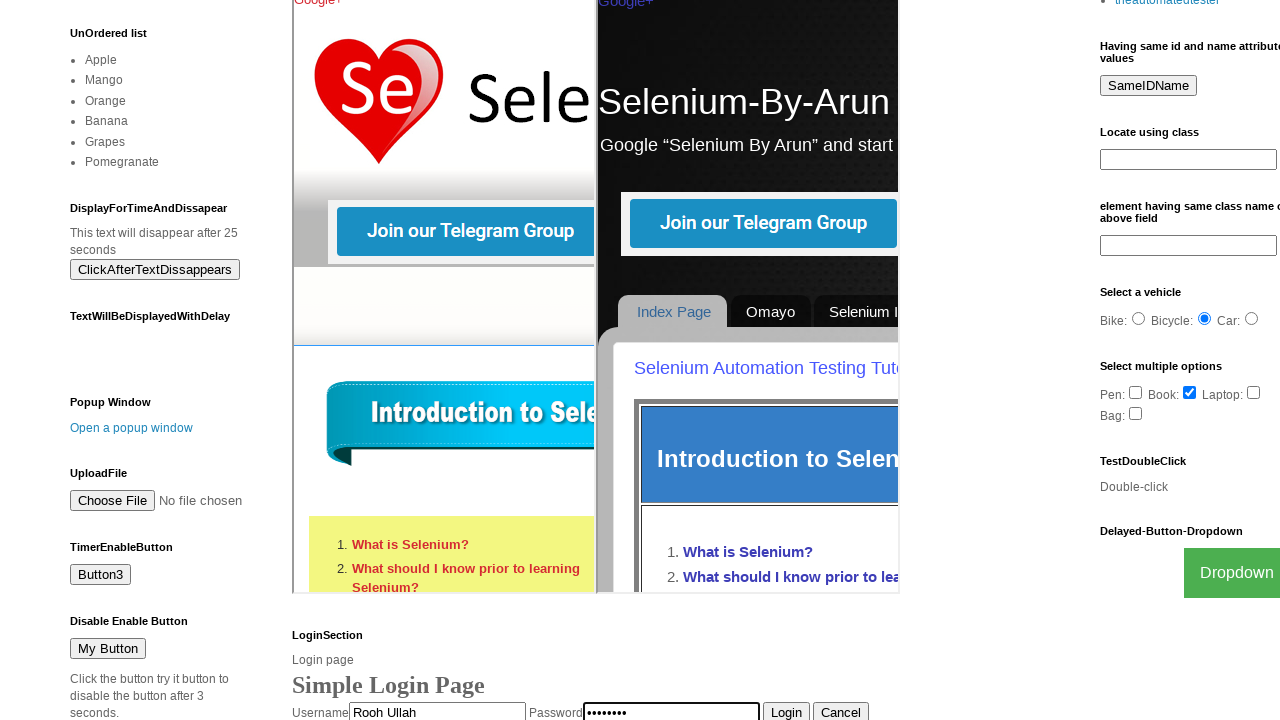

Clicked login button at (786, 710) on input[value='Login']
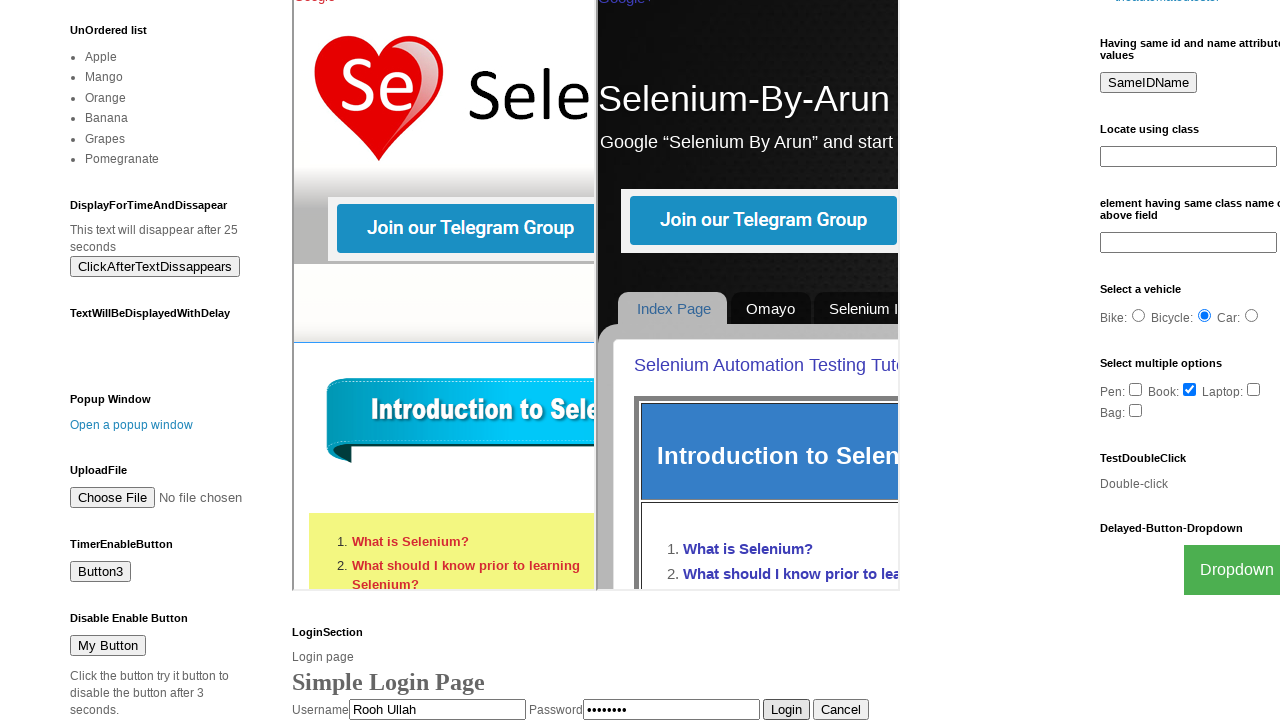

Set up dialog handler to accept alerts
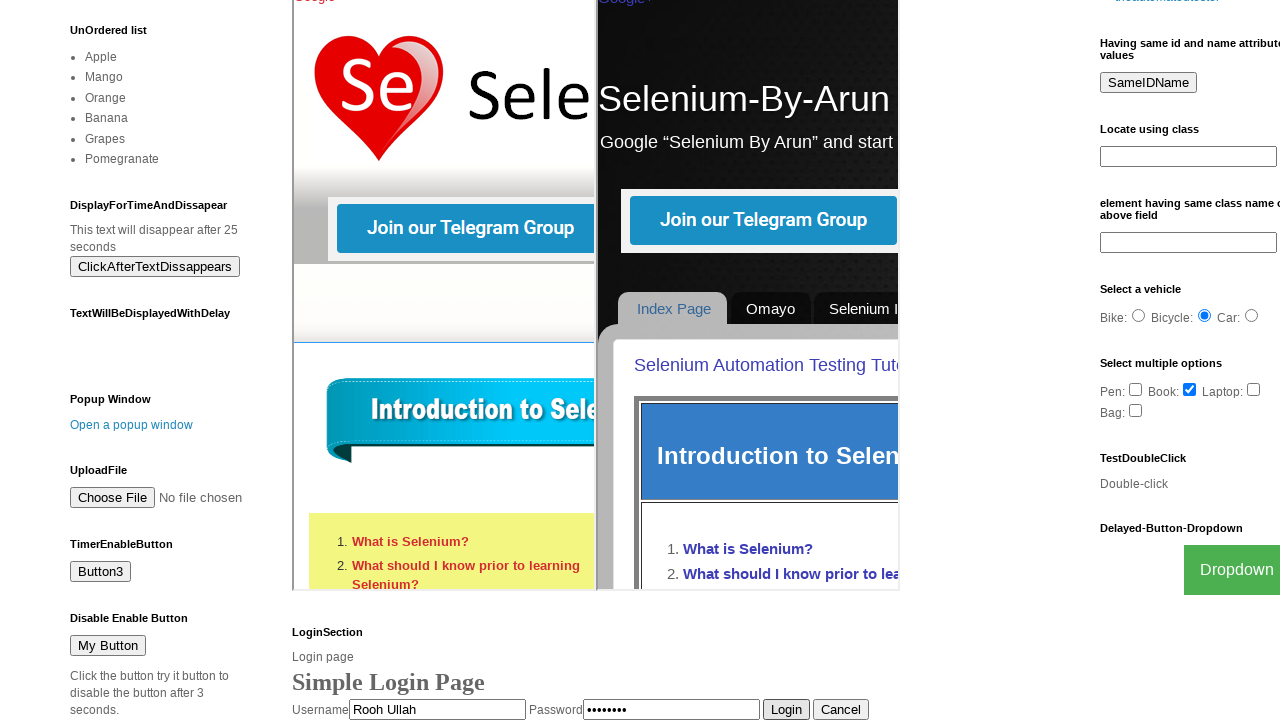

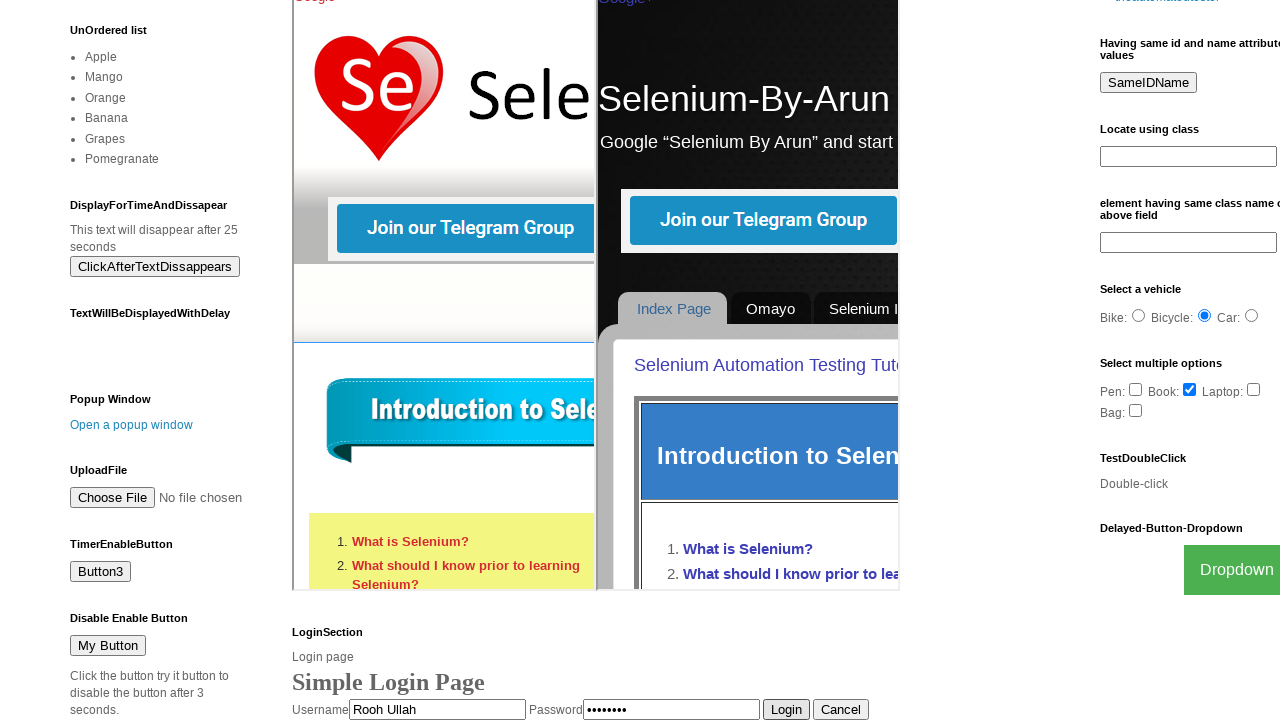